Tests select menu interaction by typing a value into a searchable select input field (duplicate test)

Starting URL: https://demoqa.com/select-menu

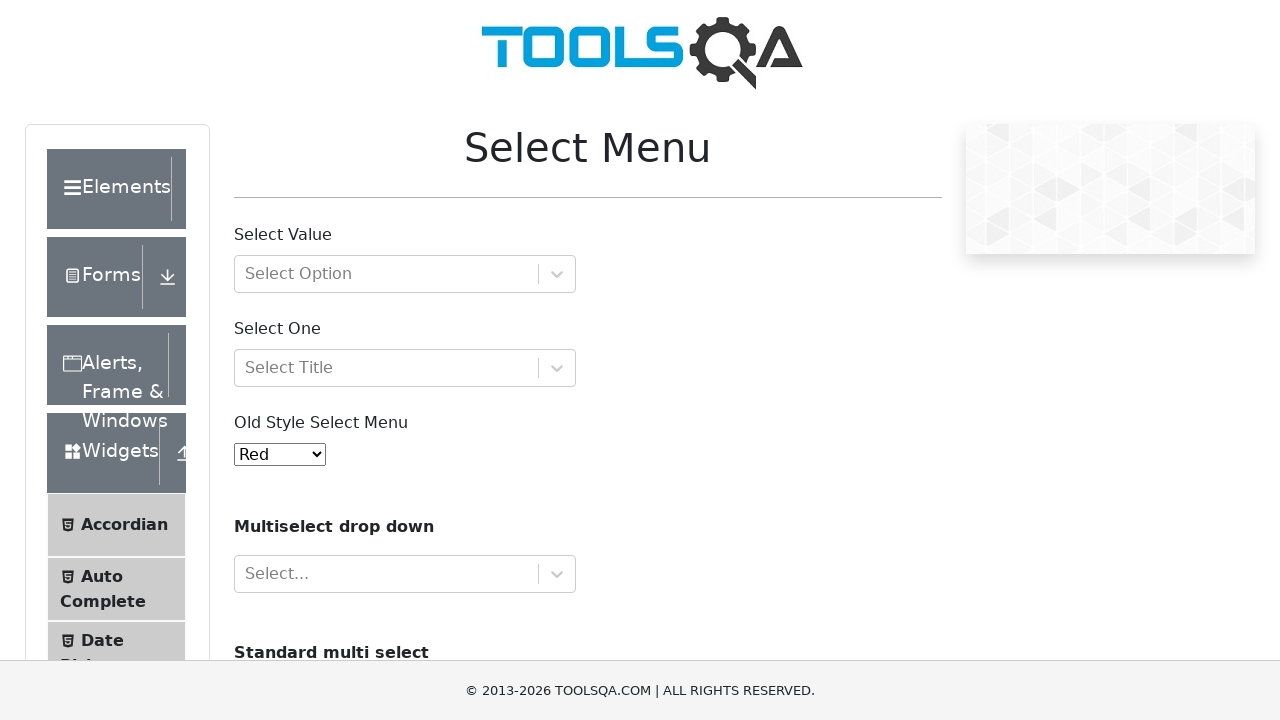

Filled searchable select input with 'Ms.' on //div[@id="selectOne"]//input
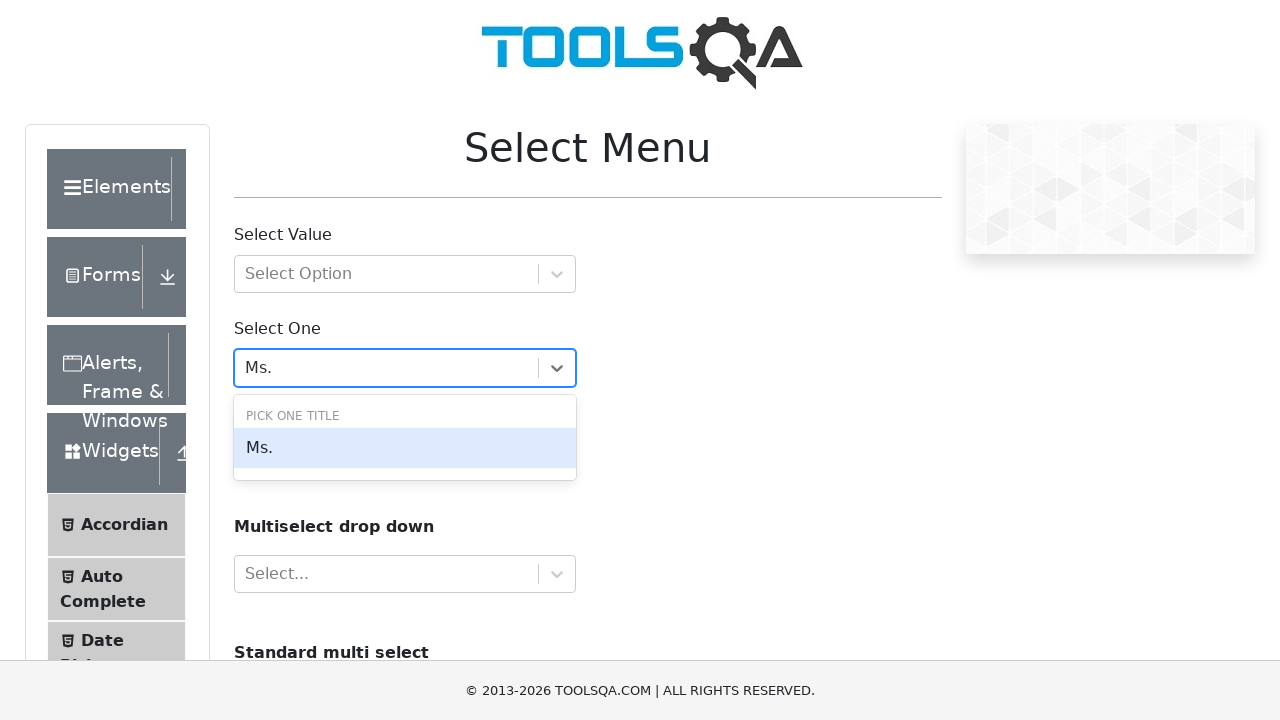

Pressed Enter to confirm select menu selection on //div[@id="selectOne"]//input
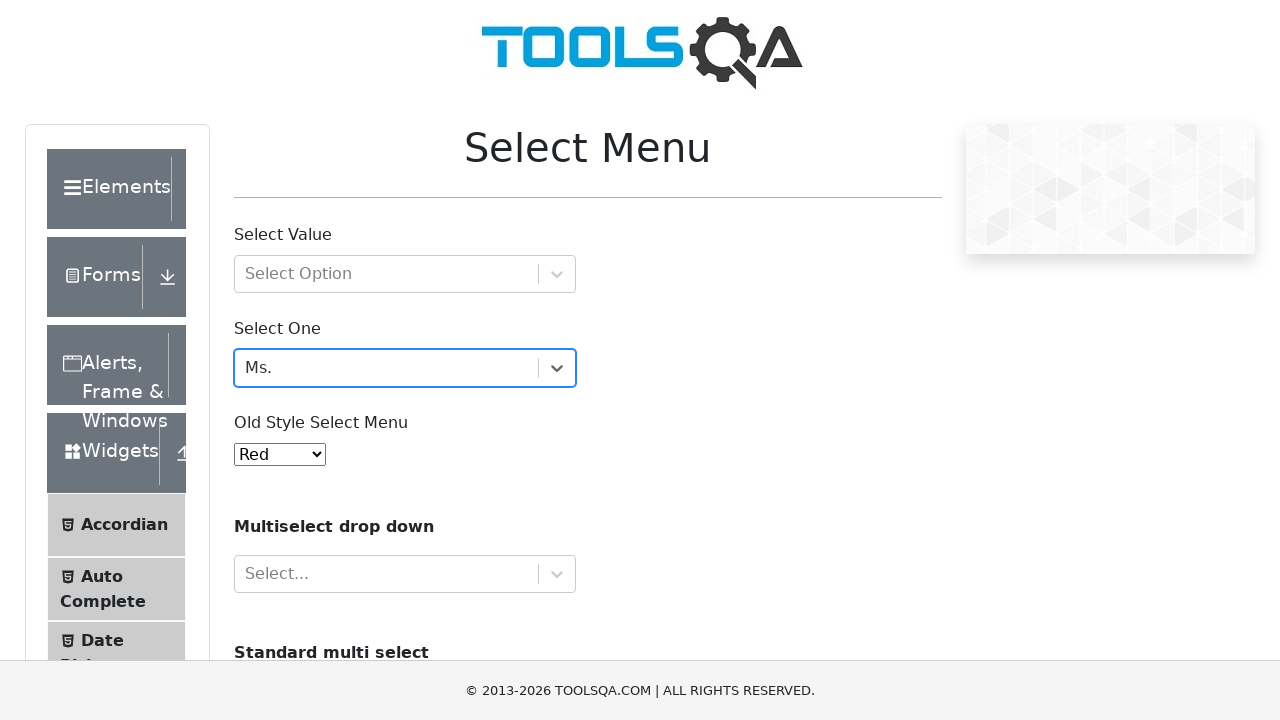

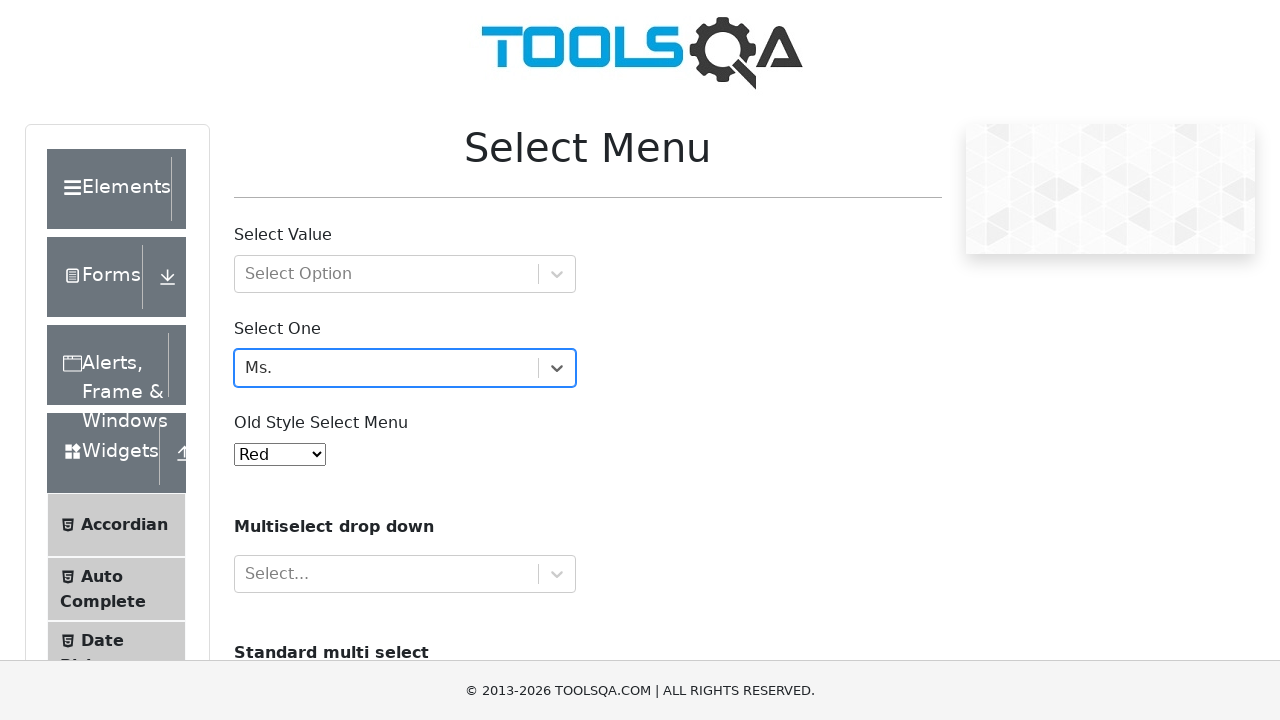